Navigates to Flipkart homepage and verifies the page loads successfully

Starting URL: https://www.flipkart.com

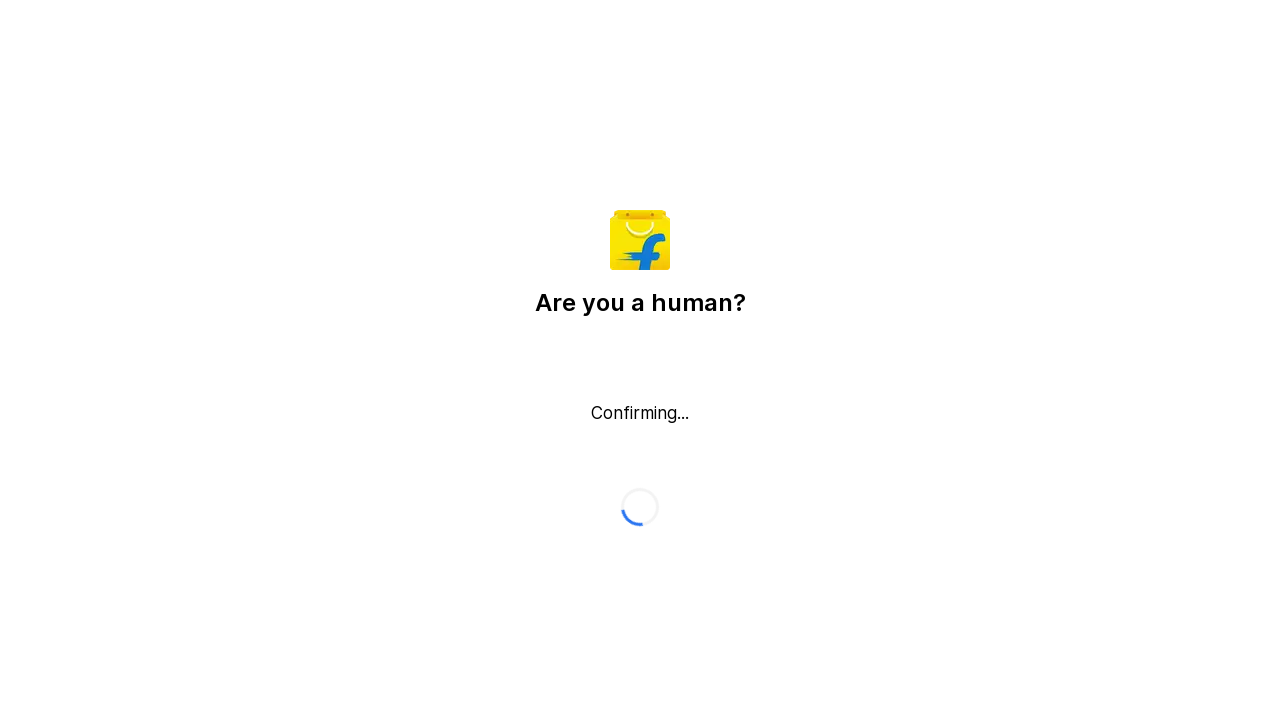

Navigated to Flipkart homepage
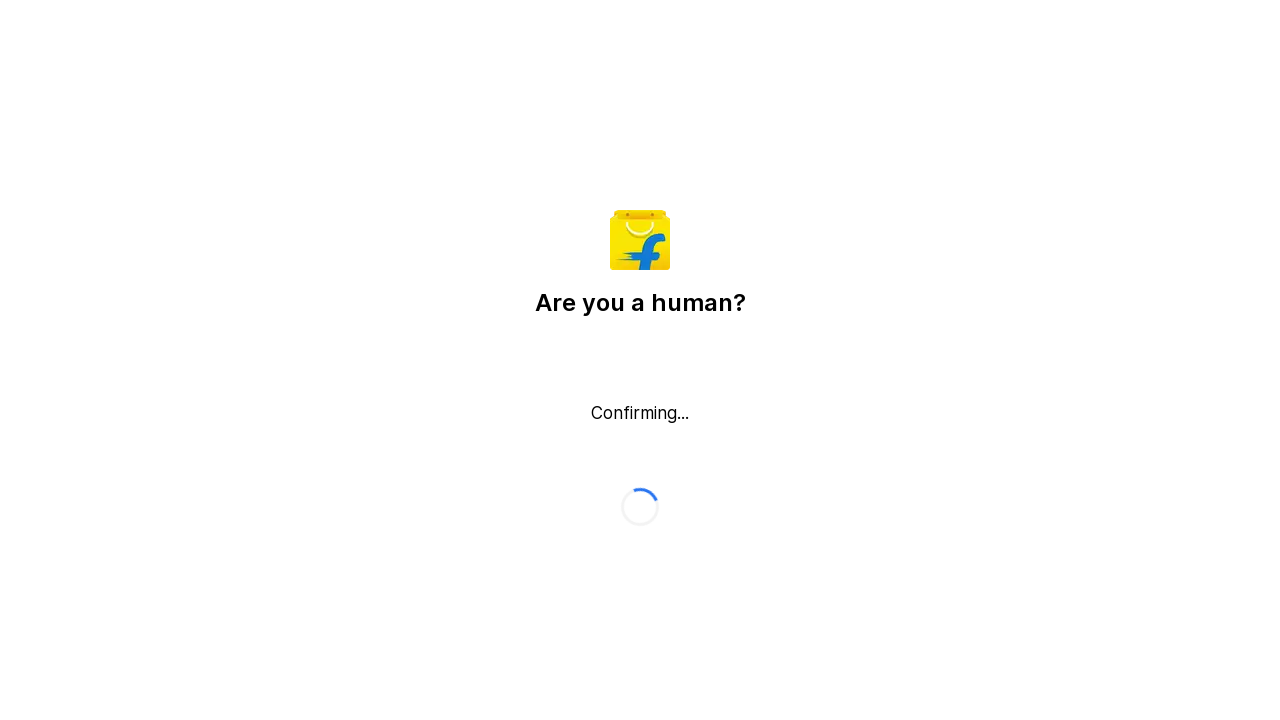

Page DOM content fully loaded
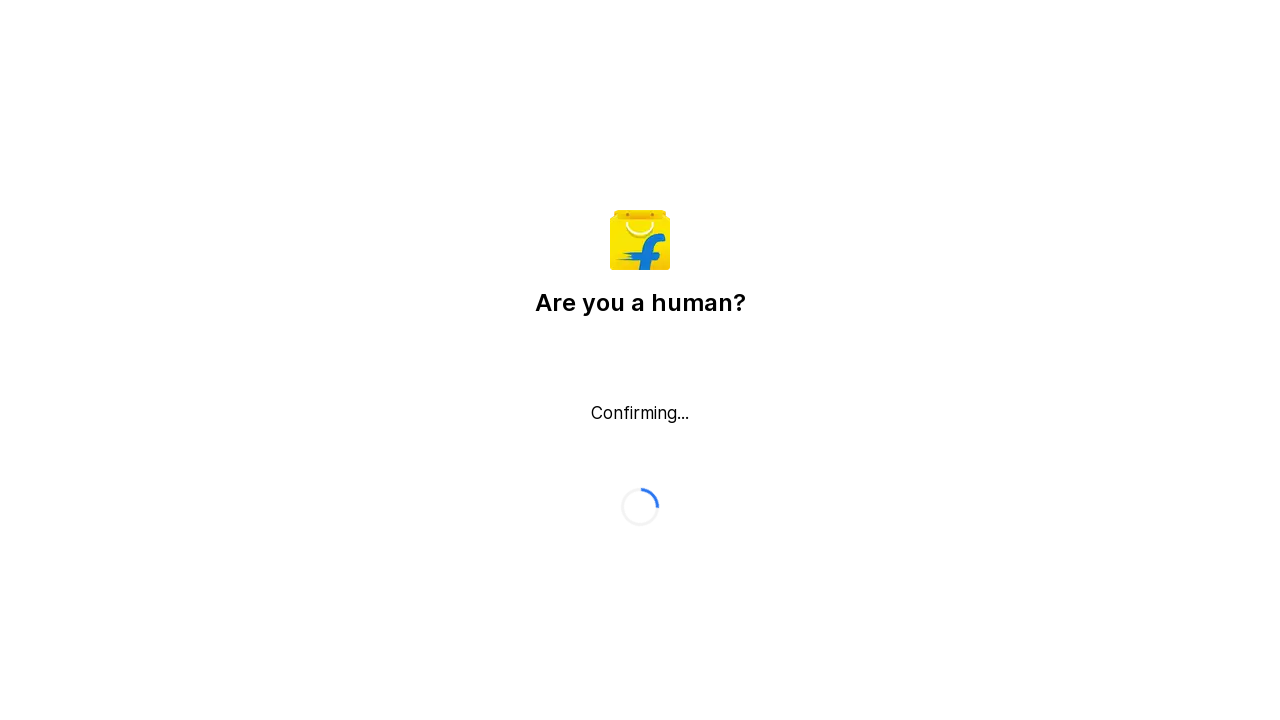

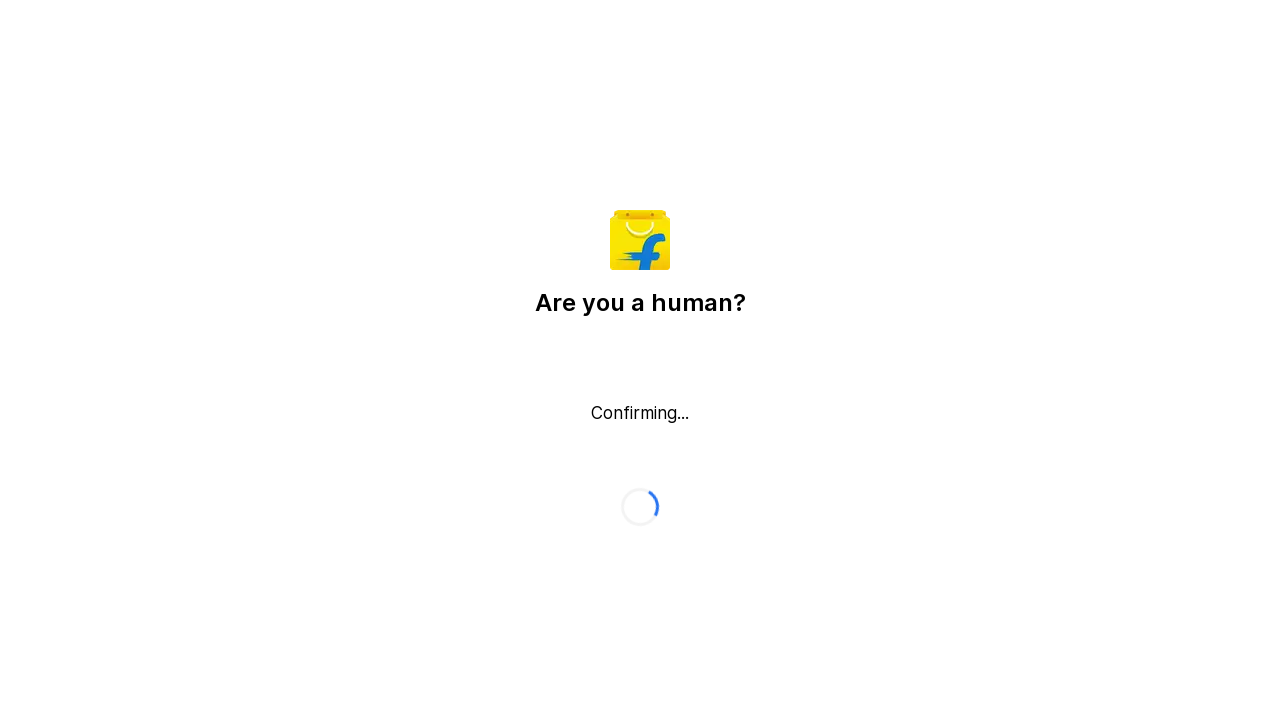